Tests navigation through a pet application interface by clicking menu items to reach the card view

Starting URL: https://training.testifi.io/pets

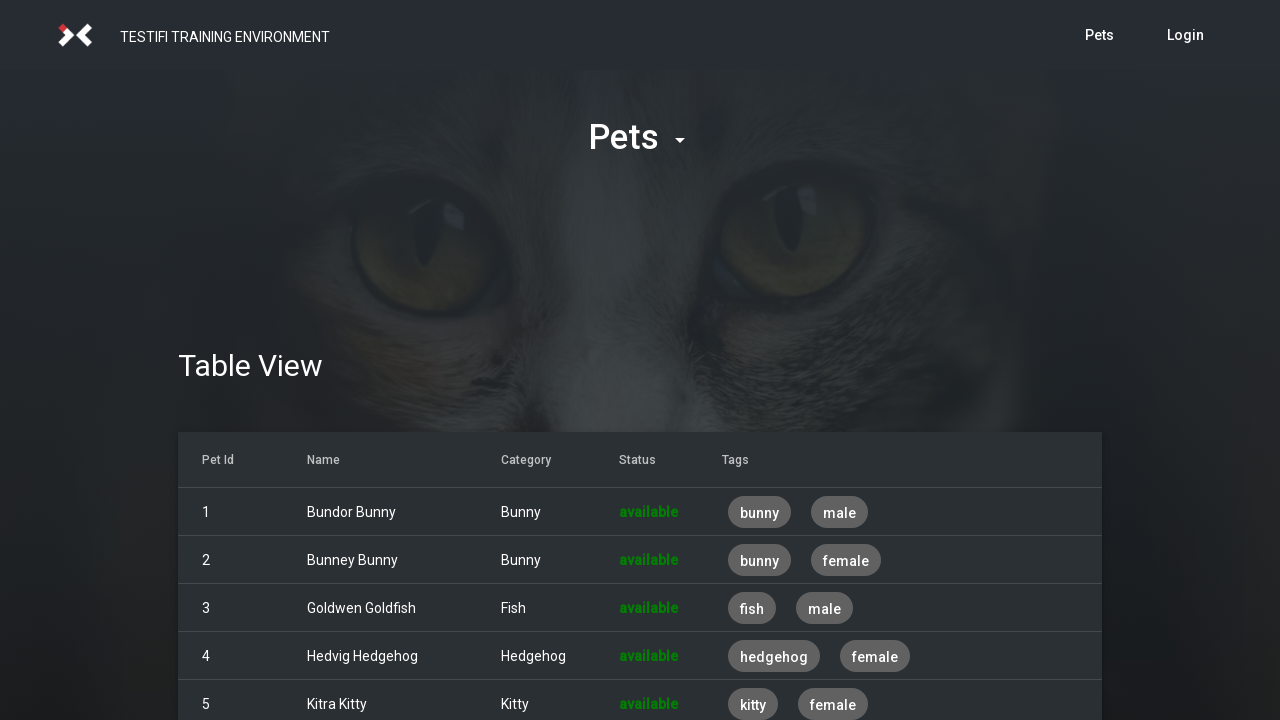

Main menu selector became visible
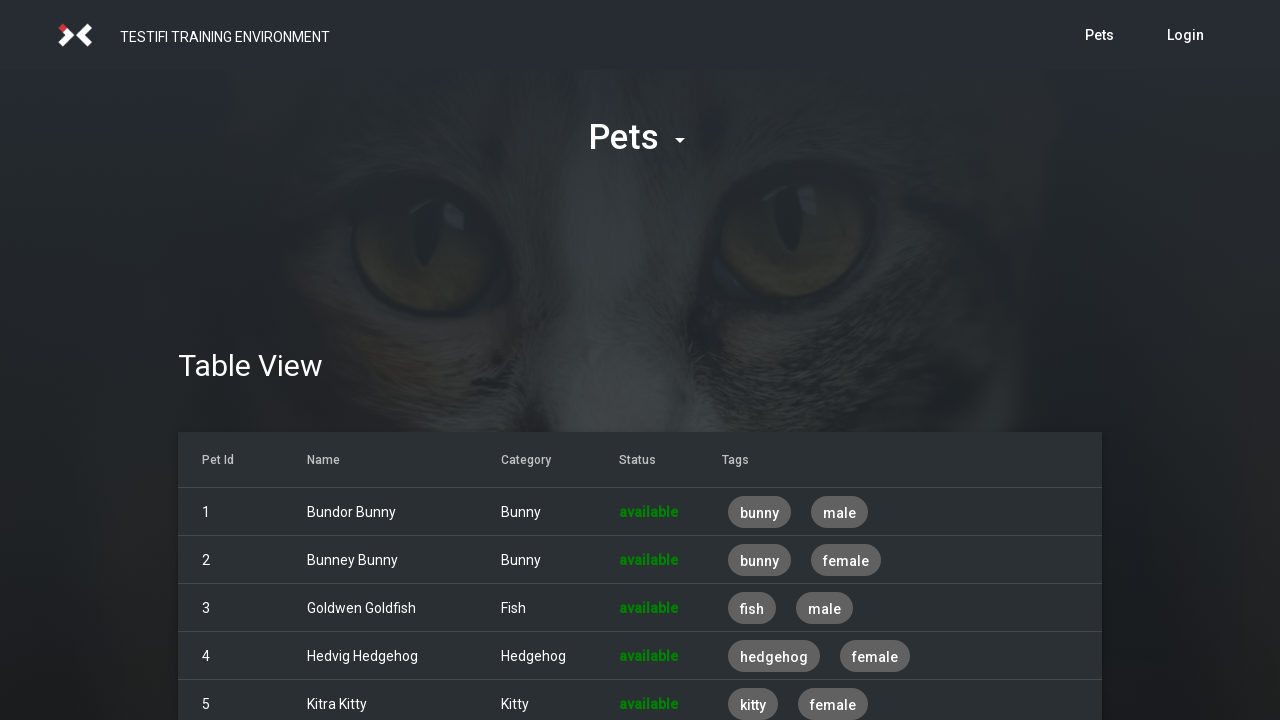

Clicked main menu button at (640, 138) on #menu
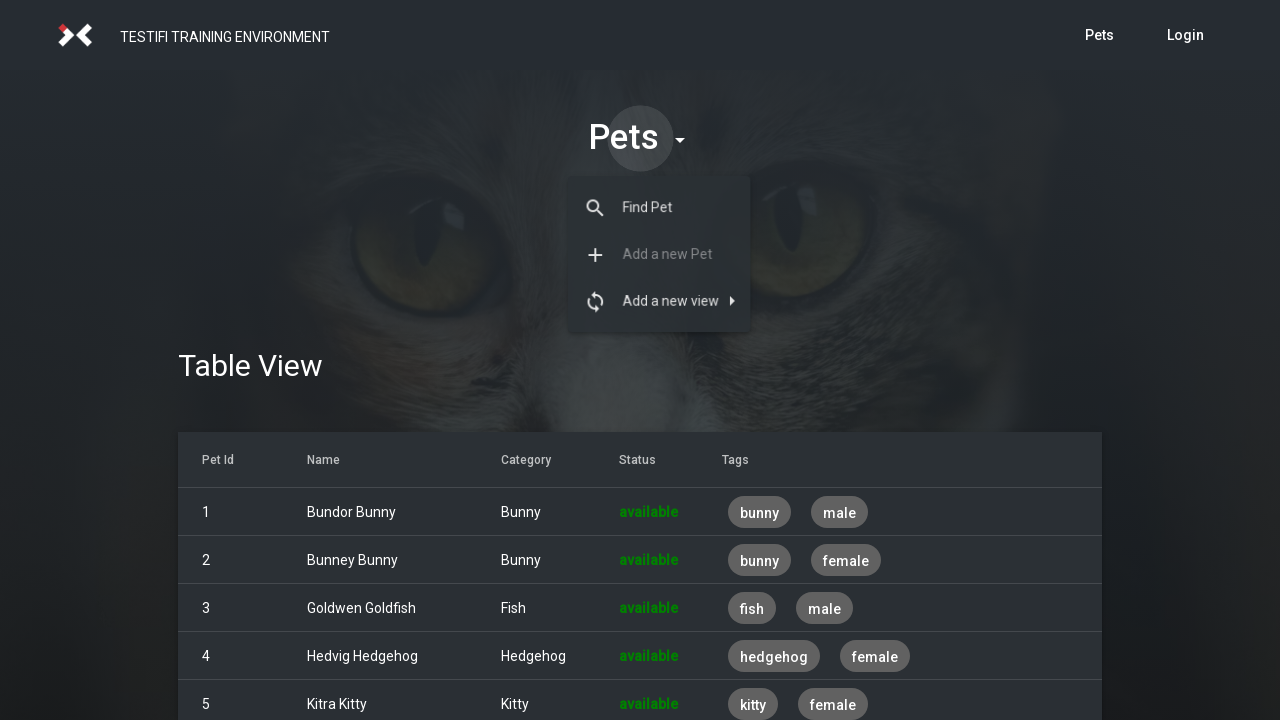

Add-view menu option became visible
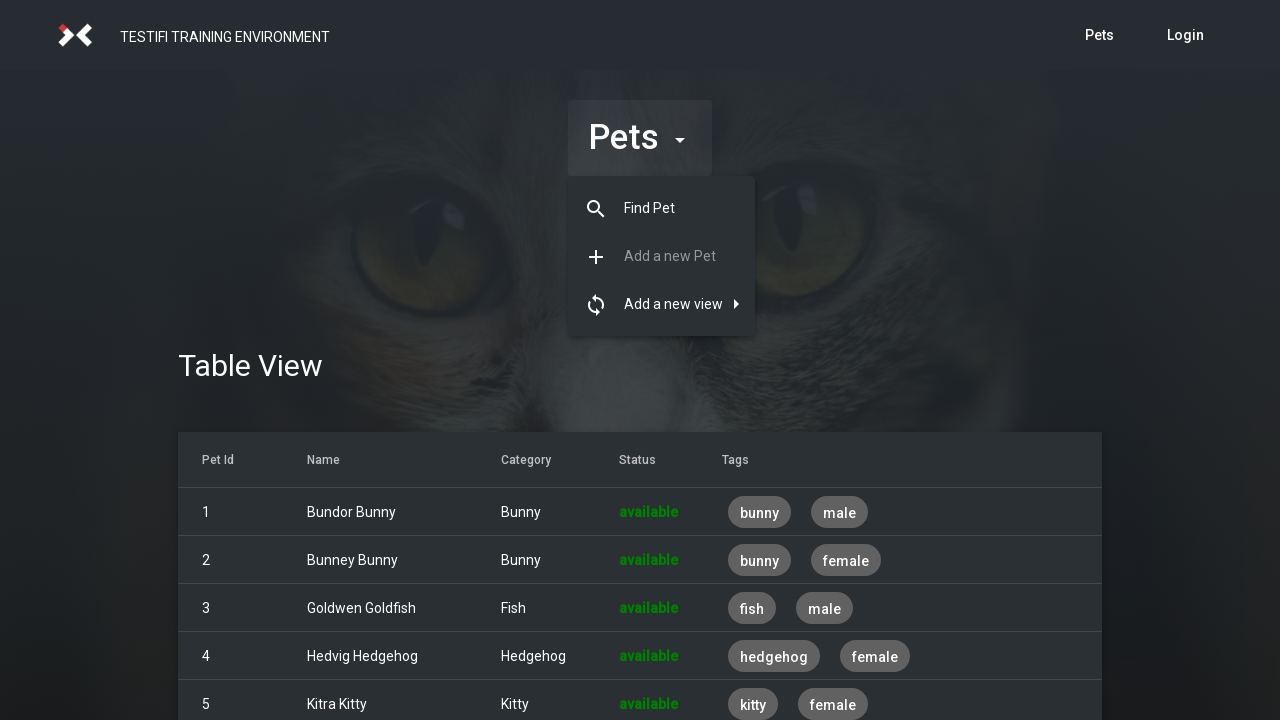

Clicked add-view menu option at (662, 304) on #menu__add-view
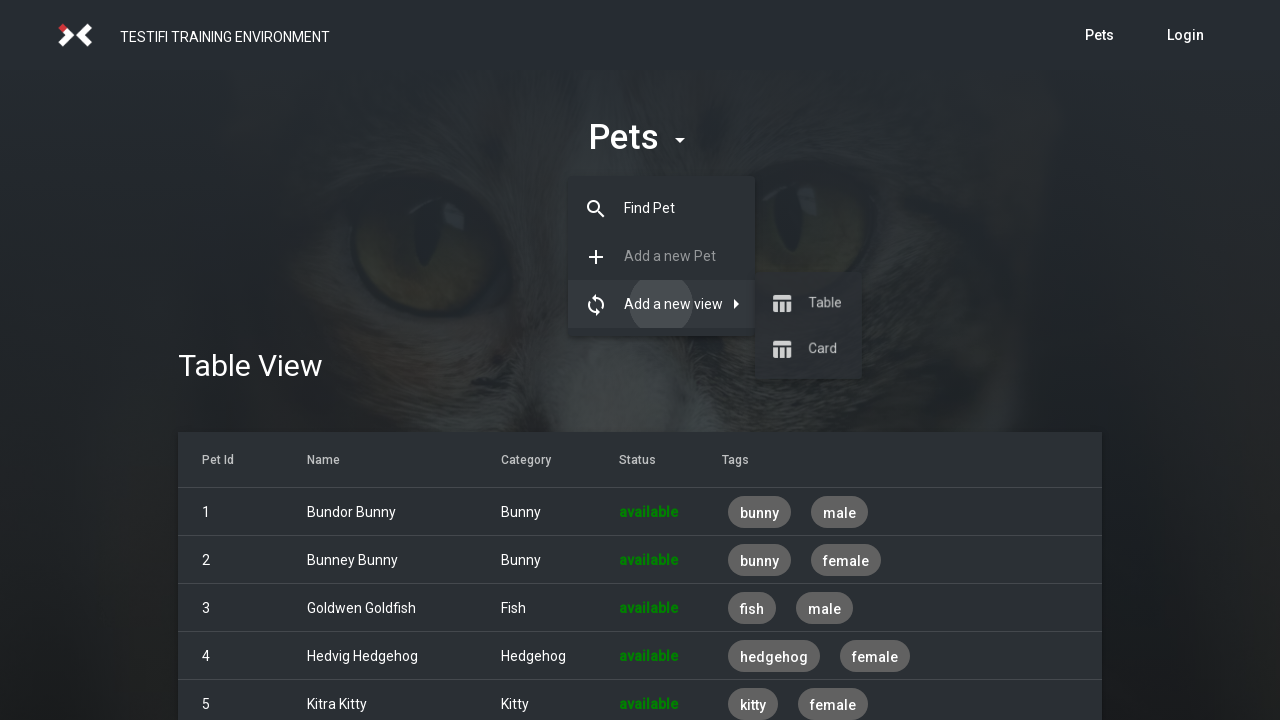

Card view menu option became visible
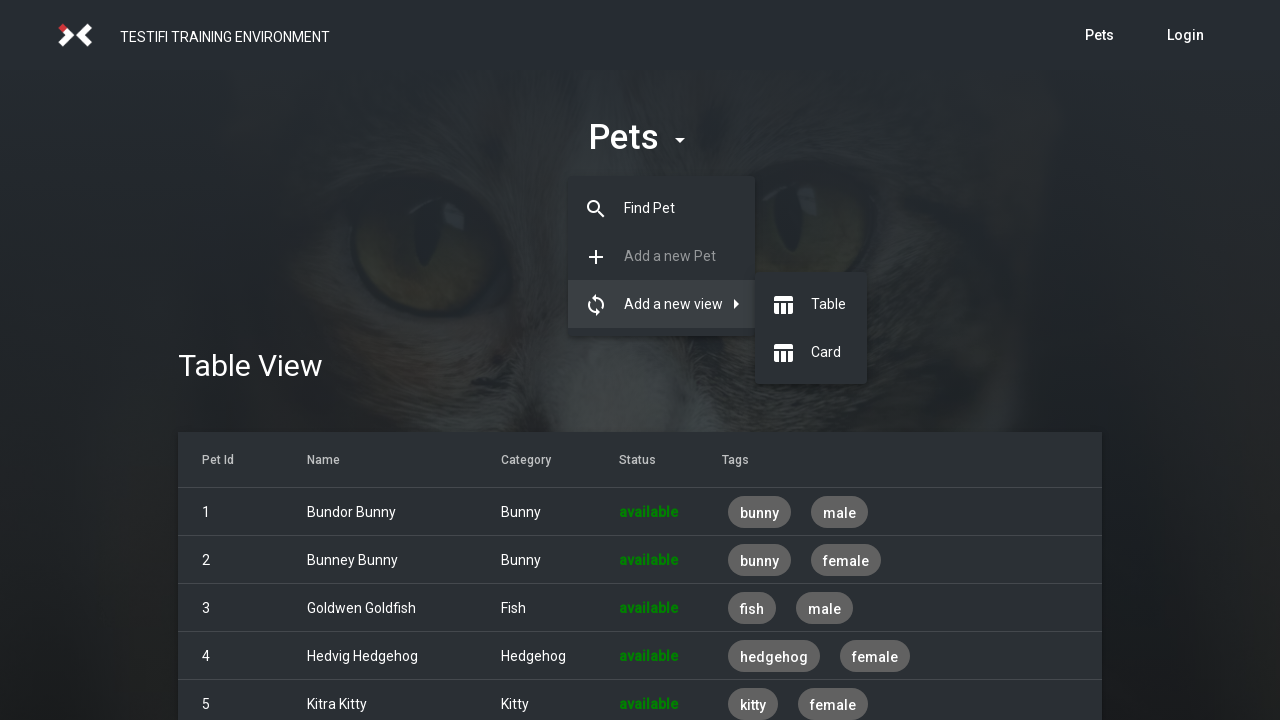

Clicked card view menu option at (811, 352) on #view-menu__card
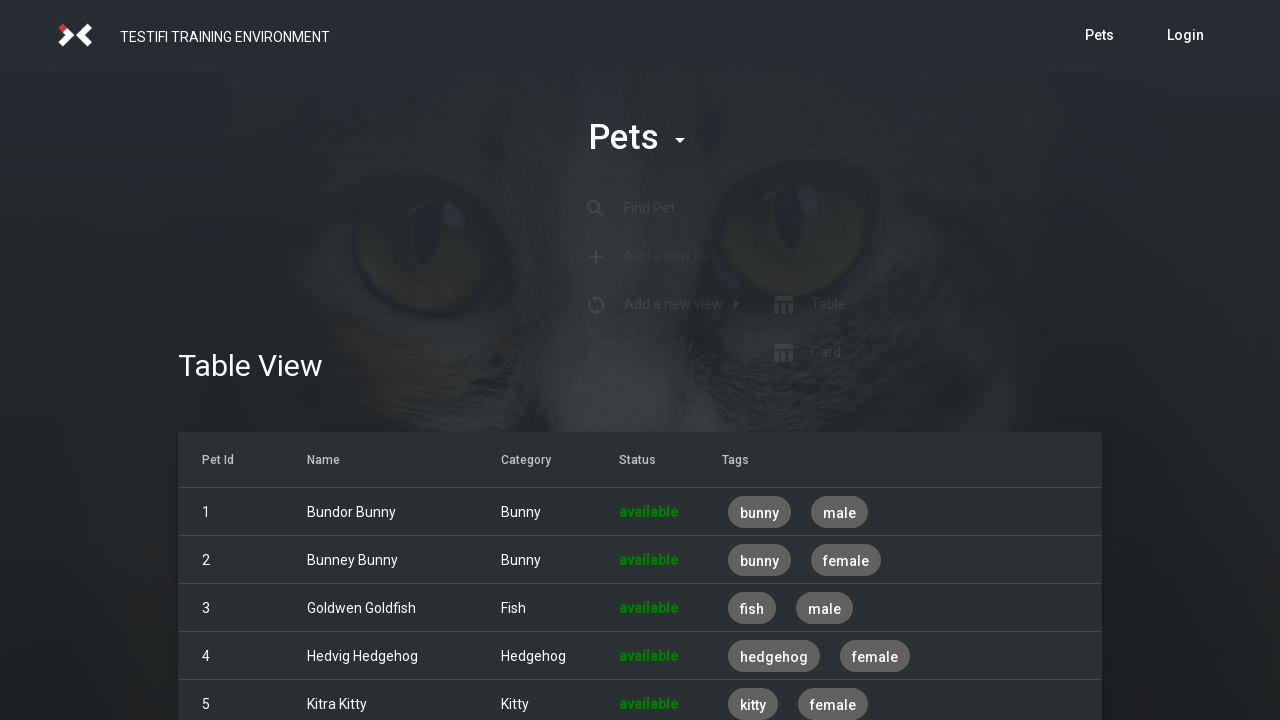

Card View heading confirmed visible - navigation successful
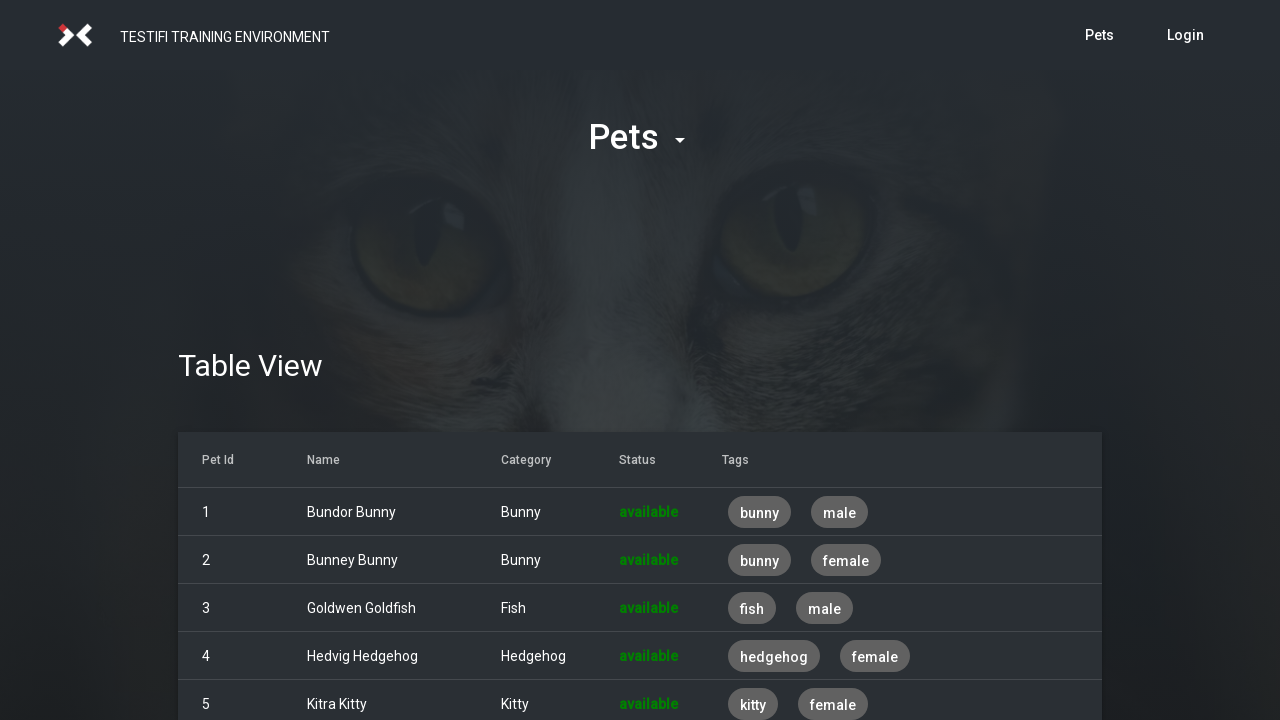

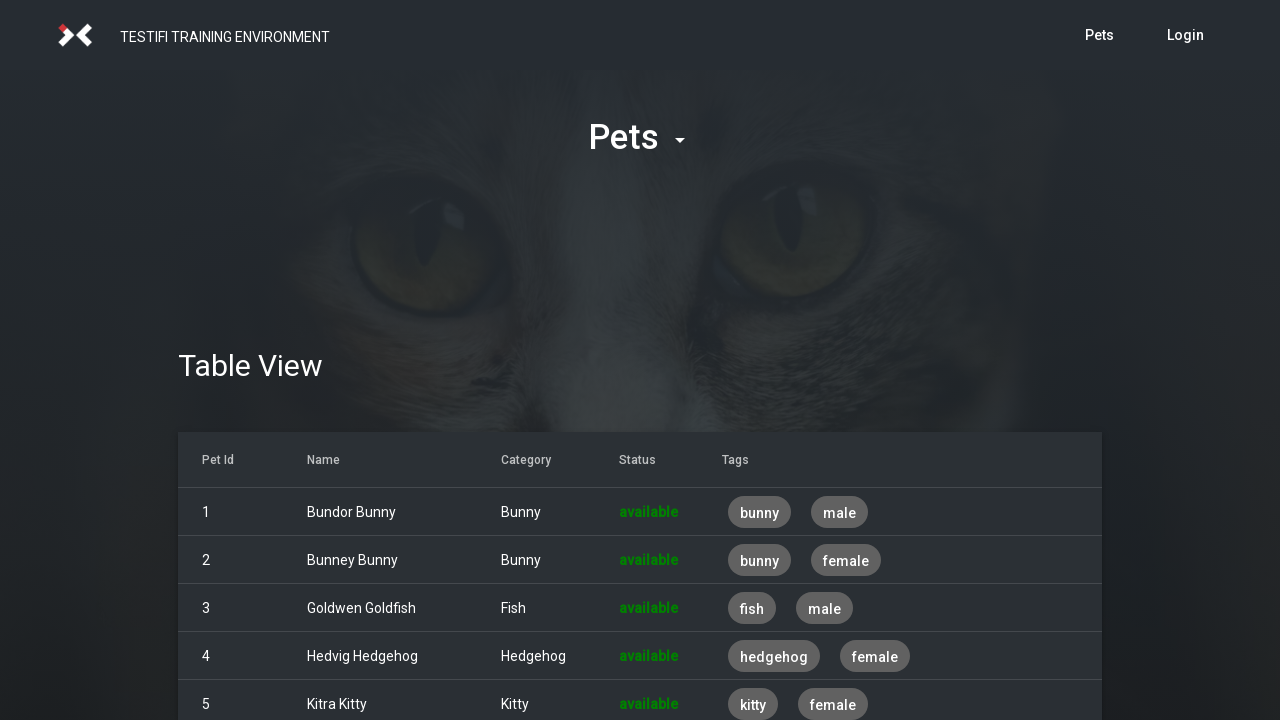